Navigates to the Footer main page and verifies the h1 heading is present

Starting URL: https://flowbite-svelte.com/footer

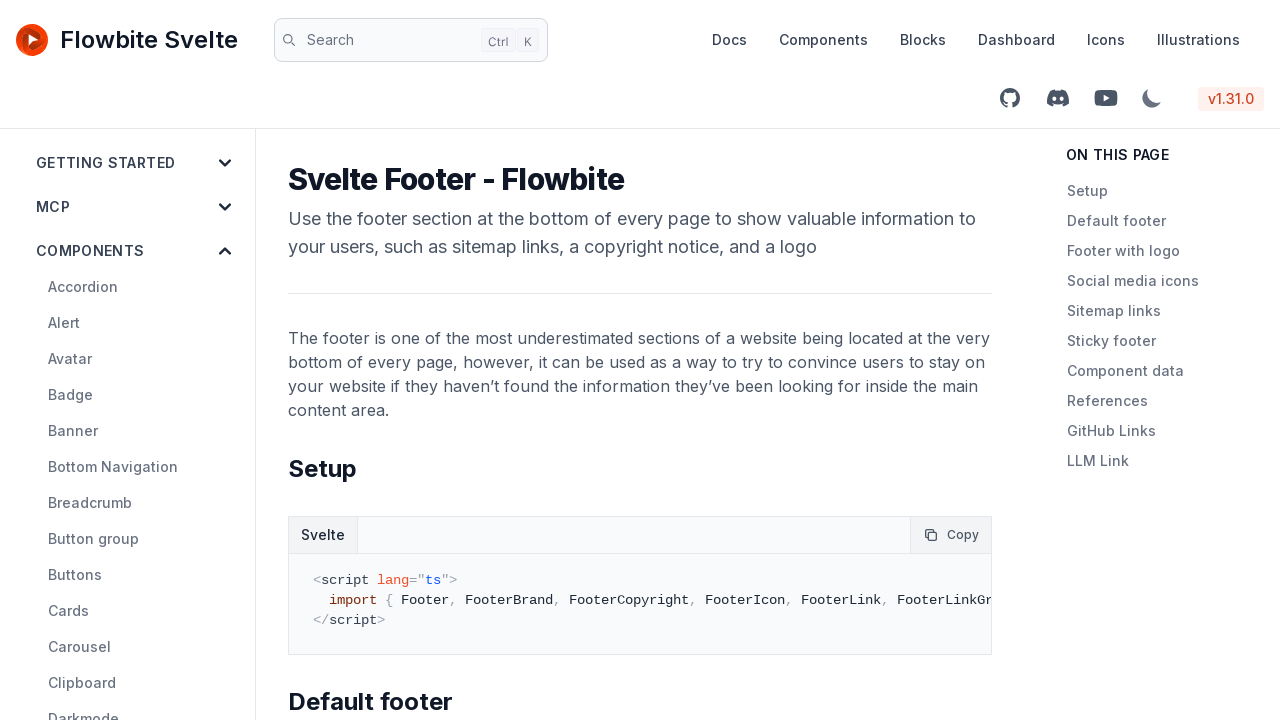

Navigated to Footer main page at https://flowbite-svelte.com/footer
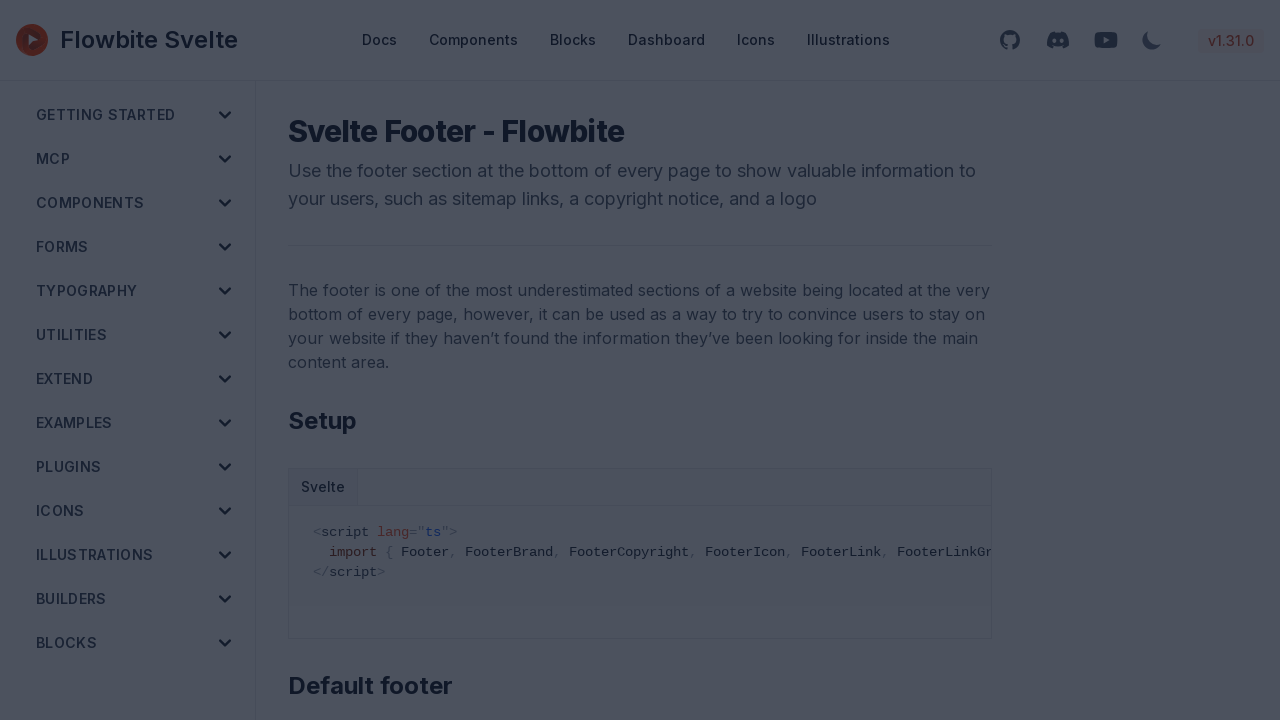

Waited for h1 heading to be present on the page
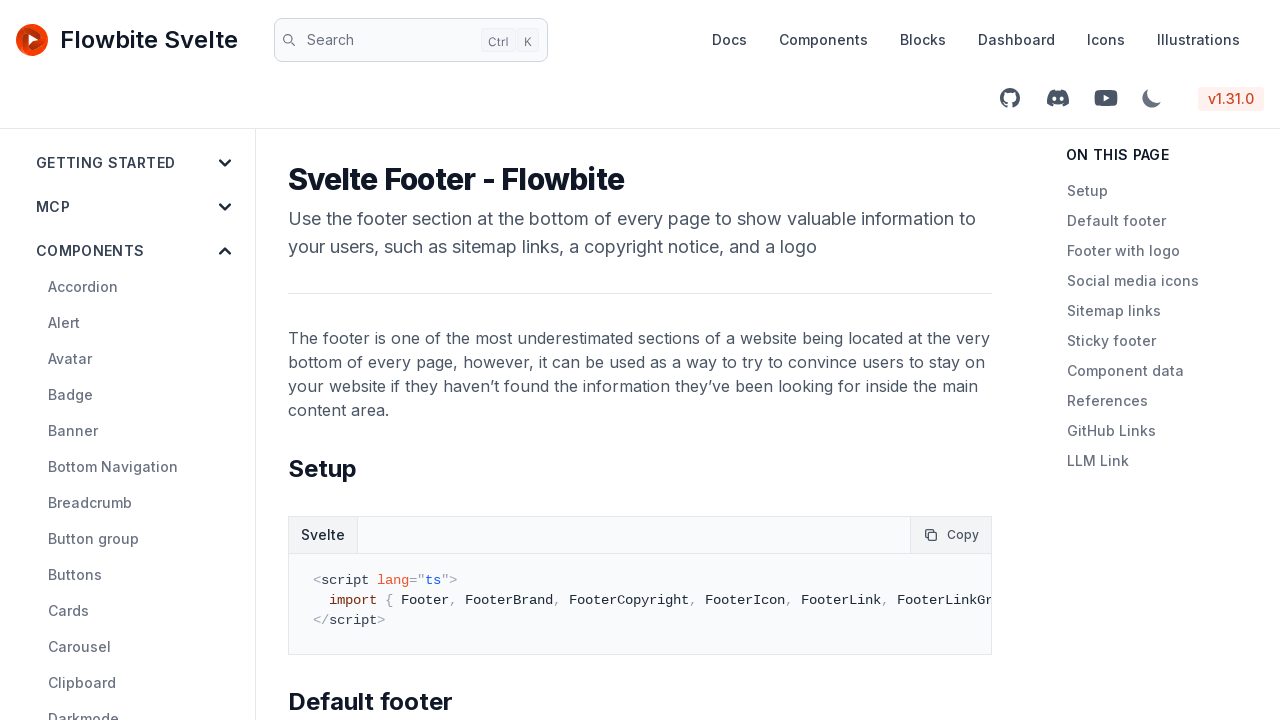

Verified h1 heading is visible on Footer main page
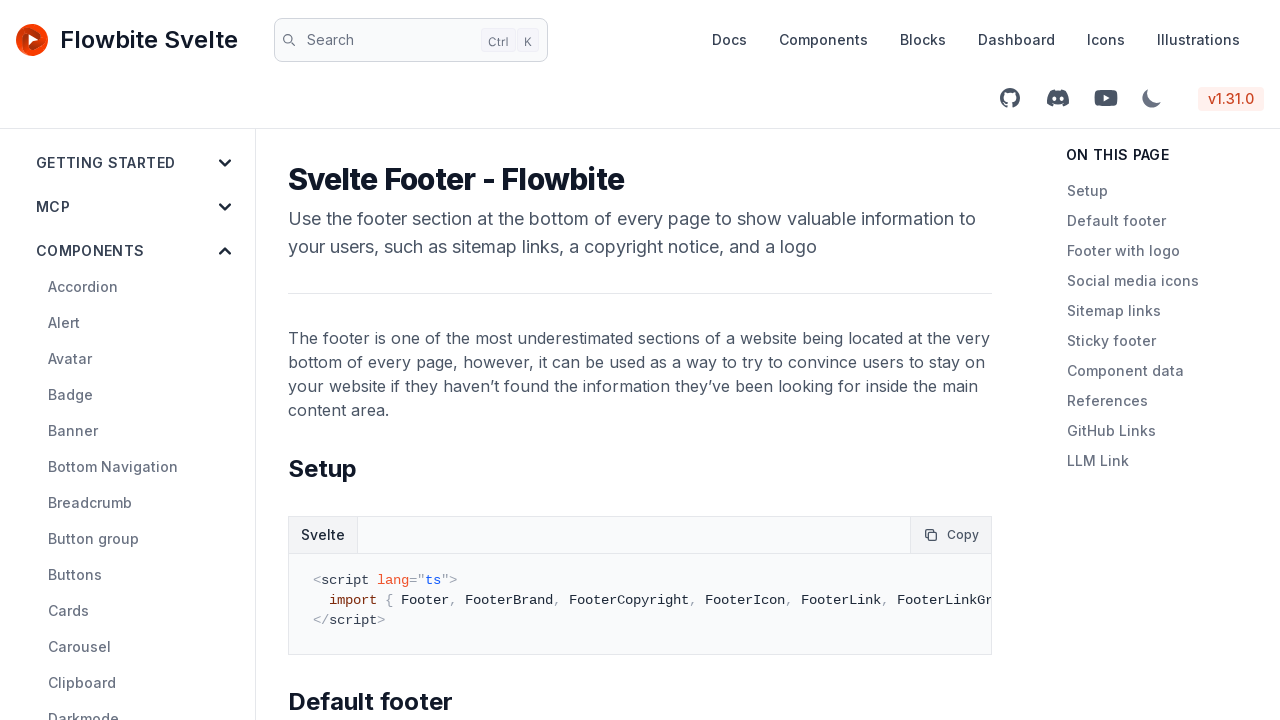

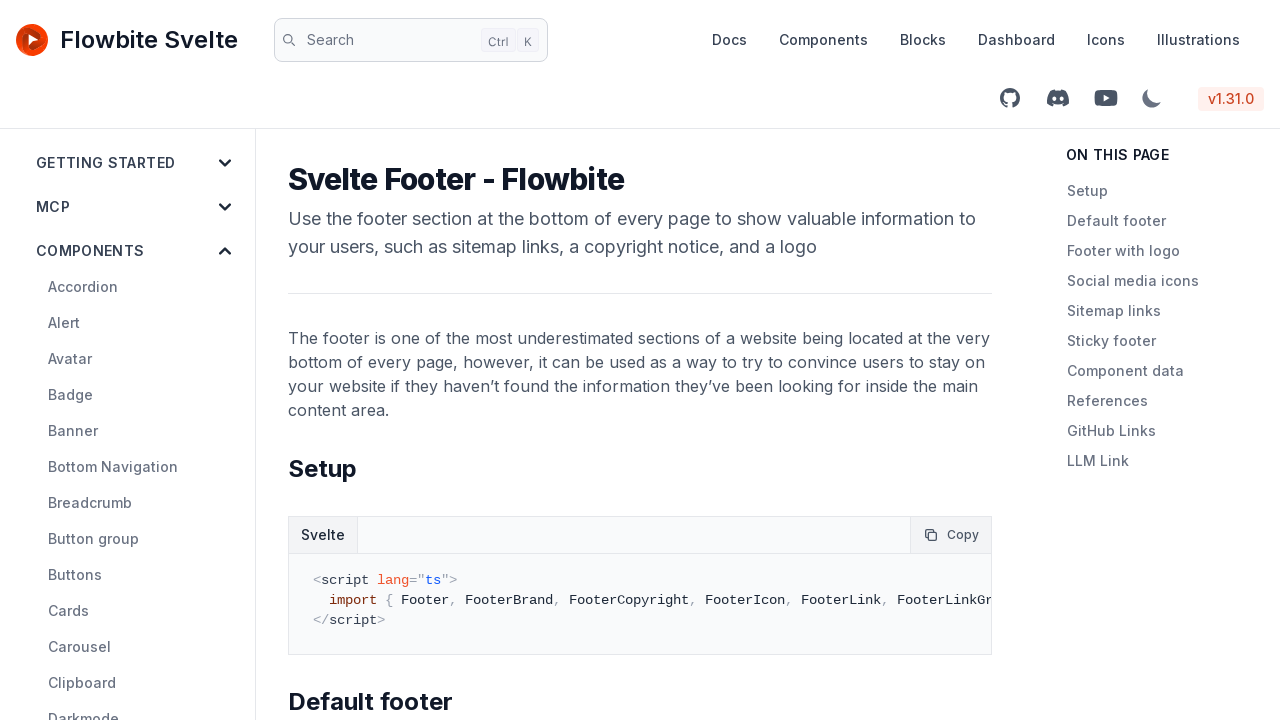